Navigates to Random User Generator website and verifies that random user profile information (name, email, phone) is displayed on the page

Starting URL: https://randomuser.me/

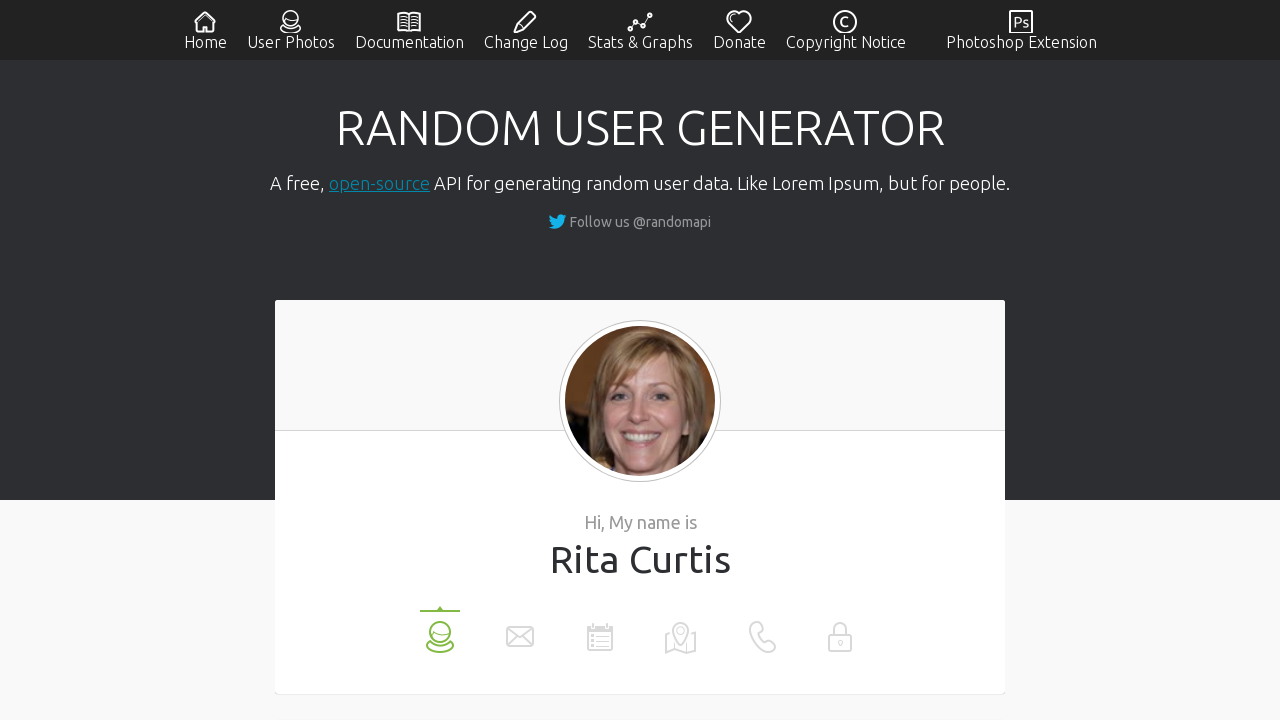

Navigated to Random User Generator website
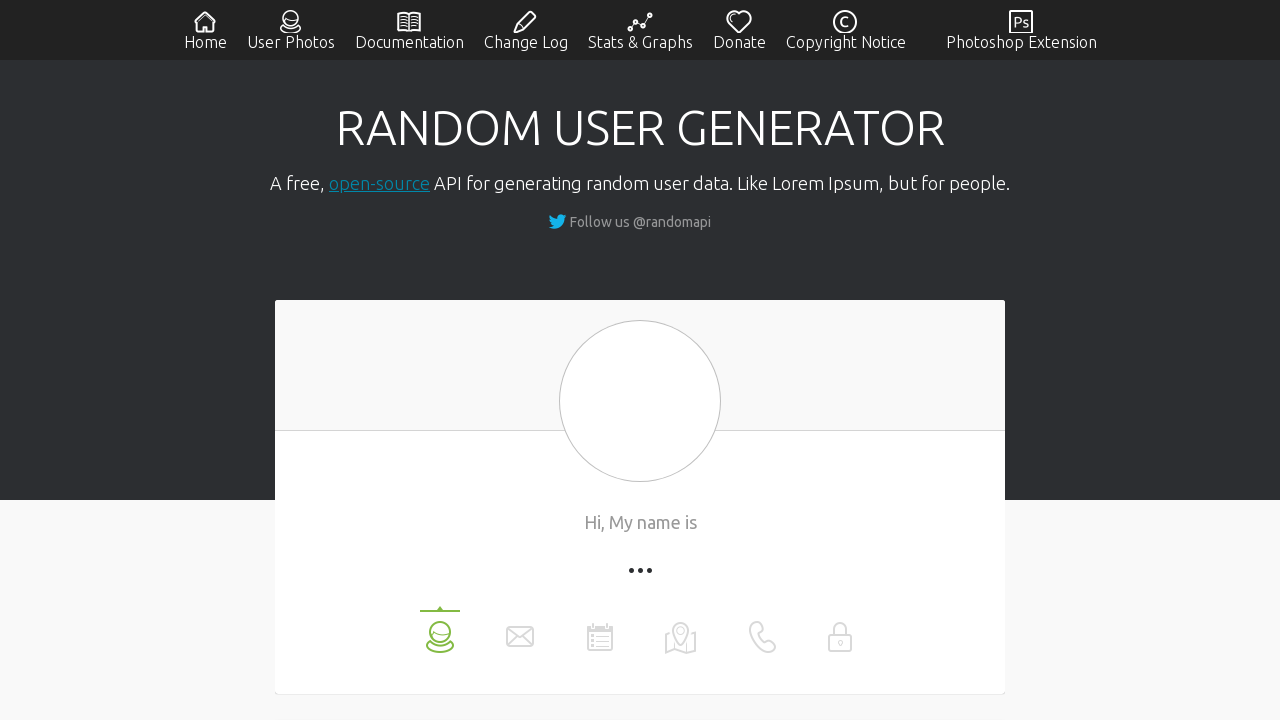

User profile name element is visible
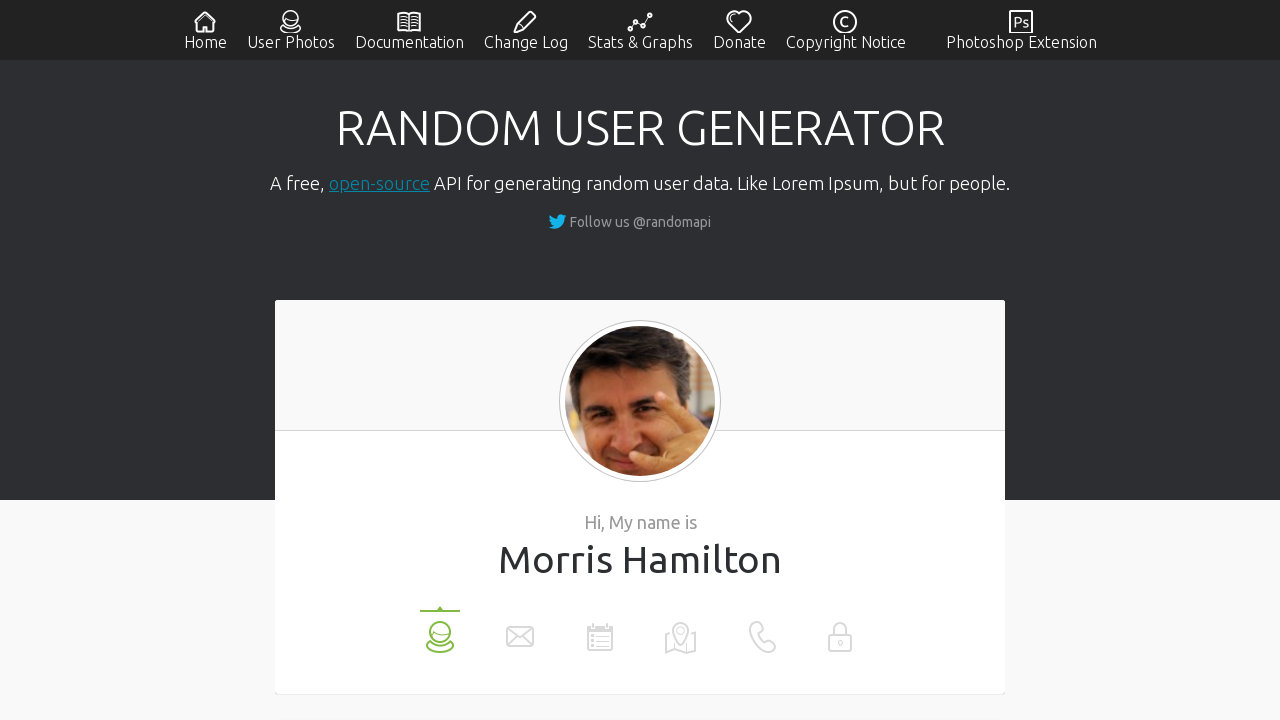

Email address element is visible
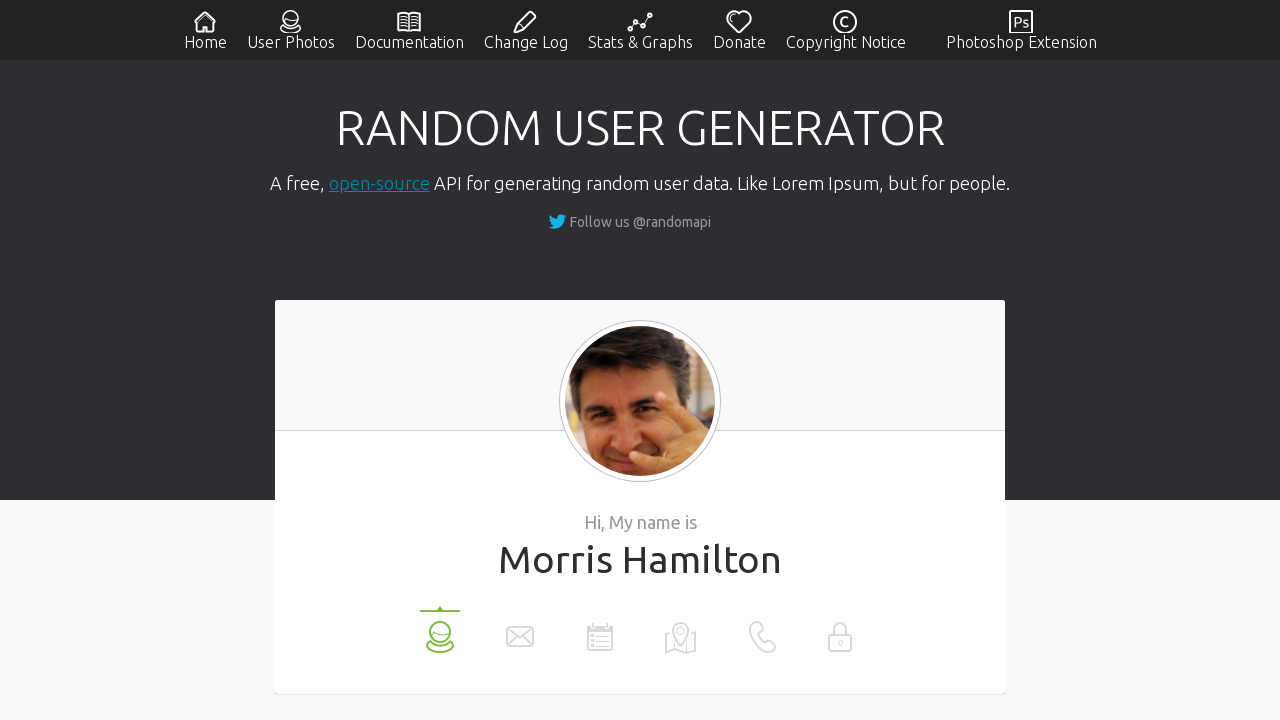

Phone number element is visible
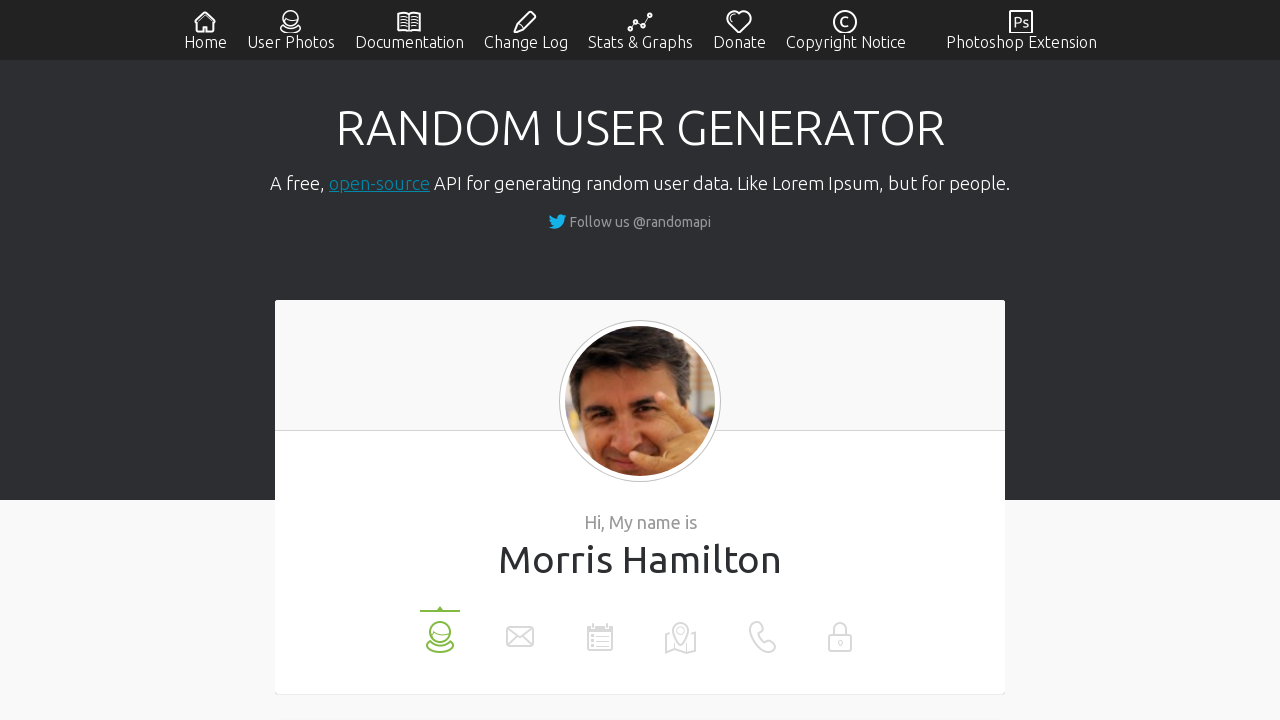

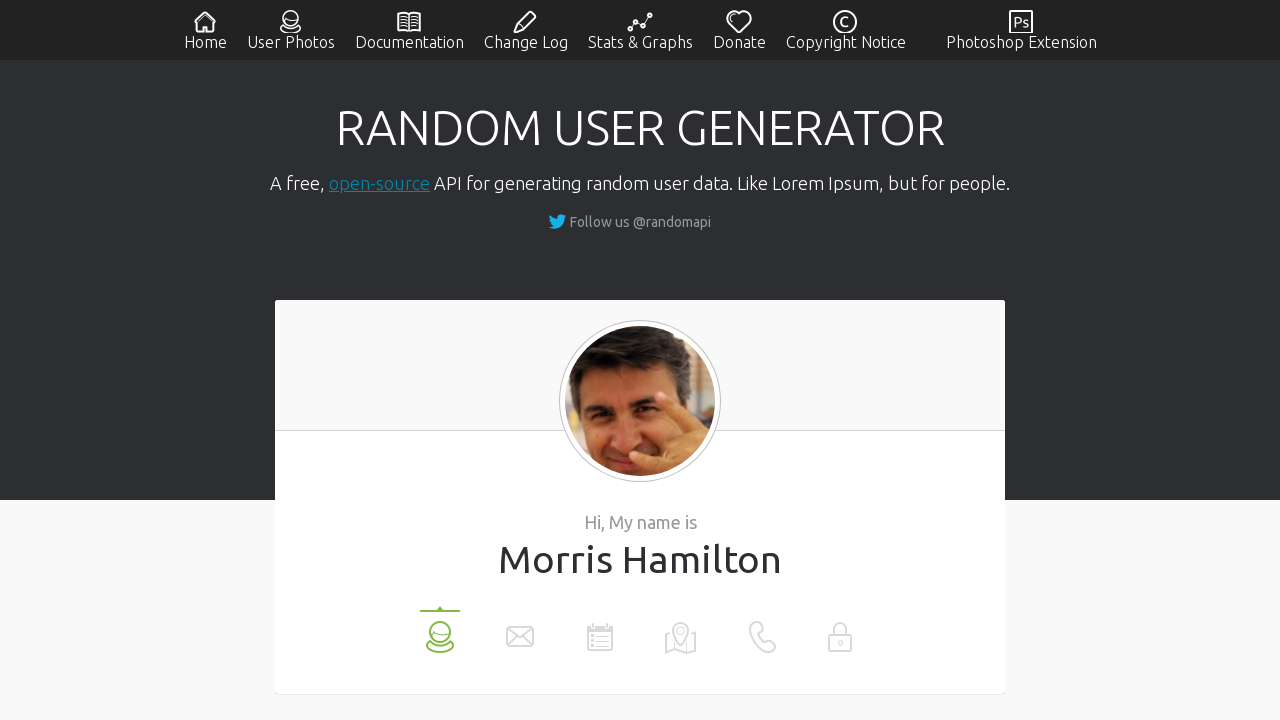